Tests that the complete-all checkbox updates its state correctly when individual items are completed or cleared.

Starting URL: https://demo.playwright.dev/todomvc

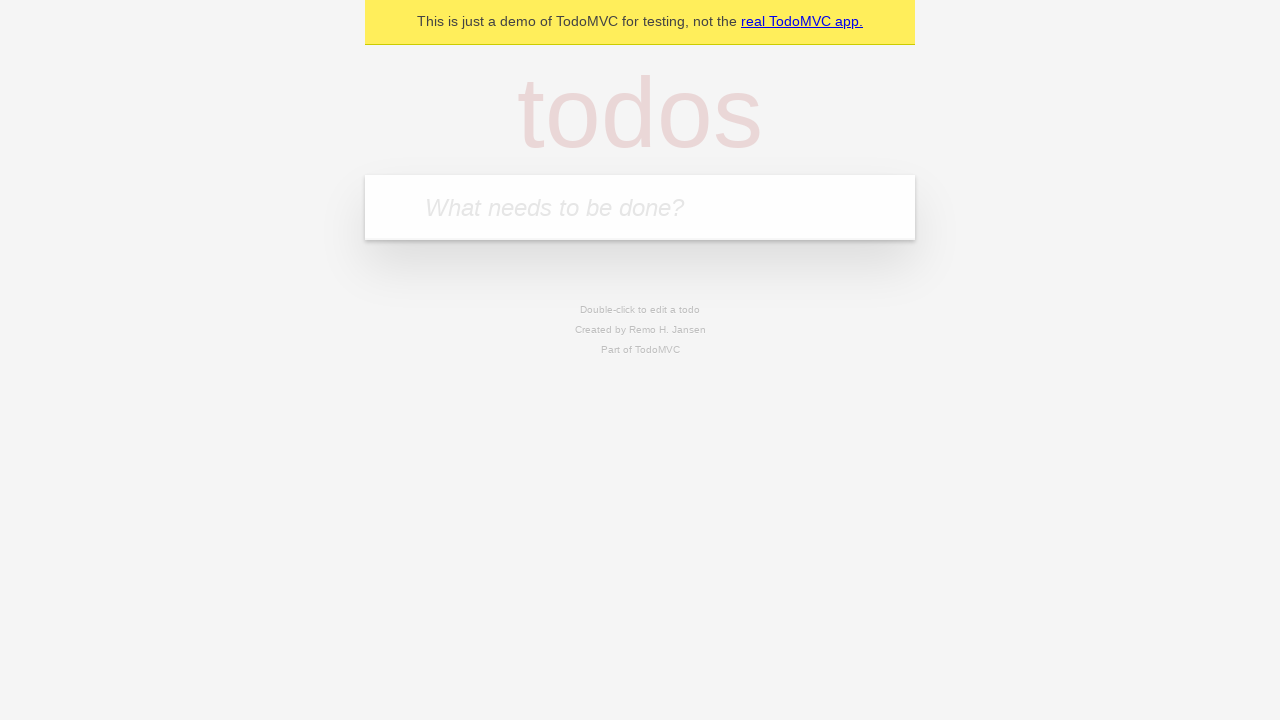

Filled new todo input with 'buy some cheese' on internal:attr=[placeholder="What needs to be done?"i]
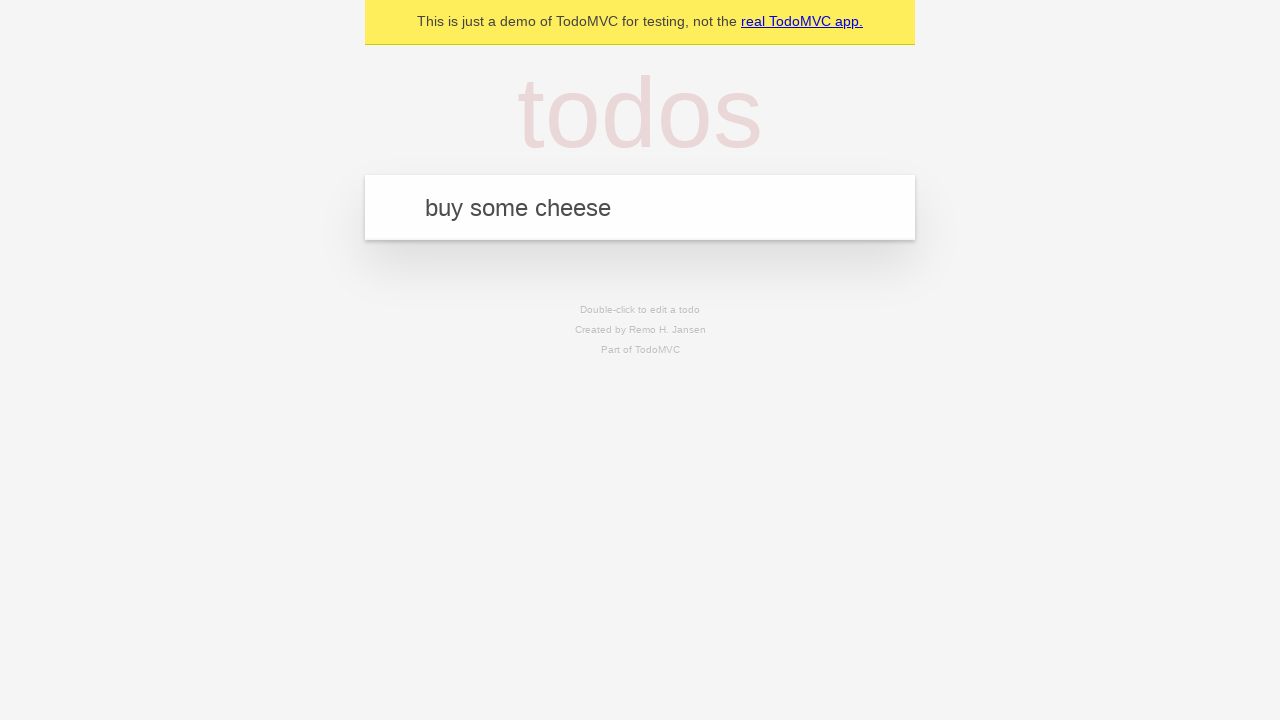

Pressed Enter to create todo 'buy some cheese' on internal:attr=[placeholder="What needs to be done?"i]
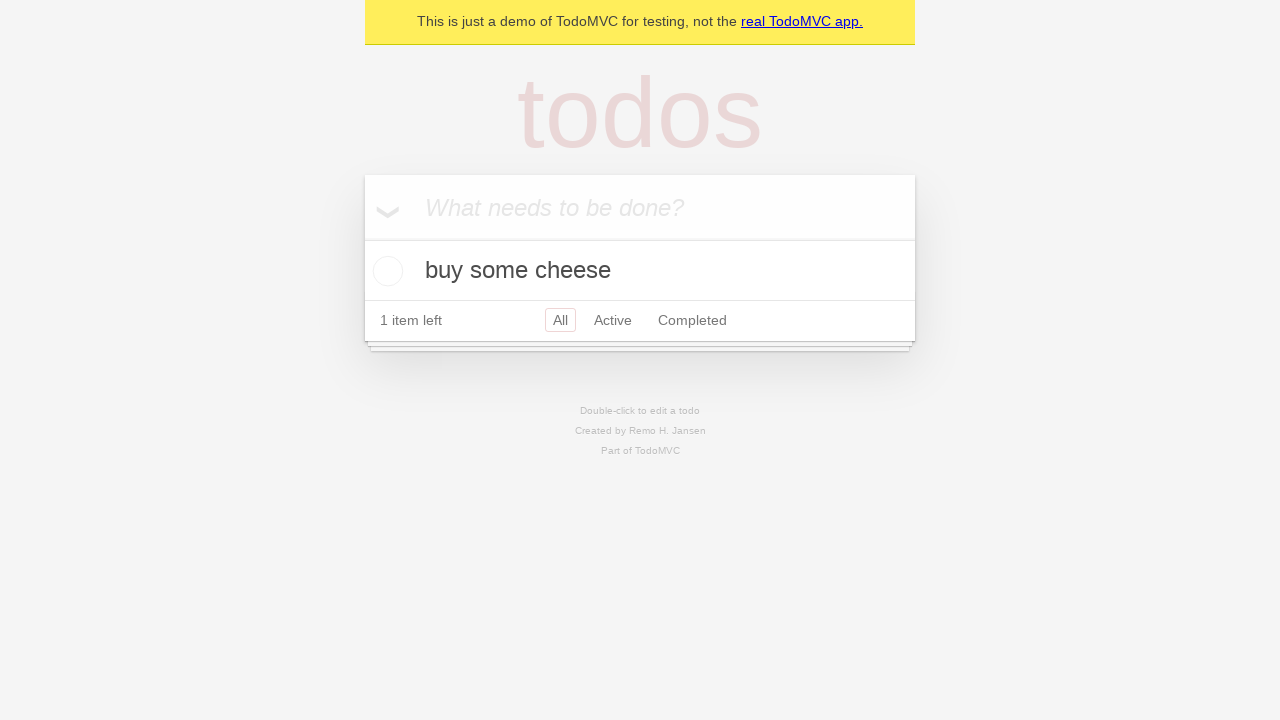

Filled new todo input with 'feed the cat' on internal:attr=[placeholder="What needs to be done?"i]
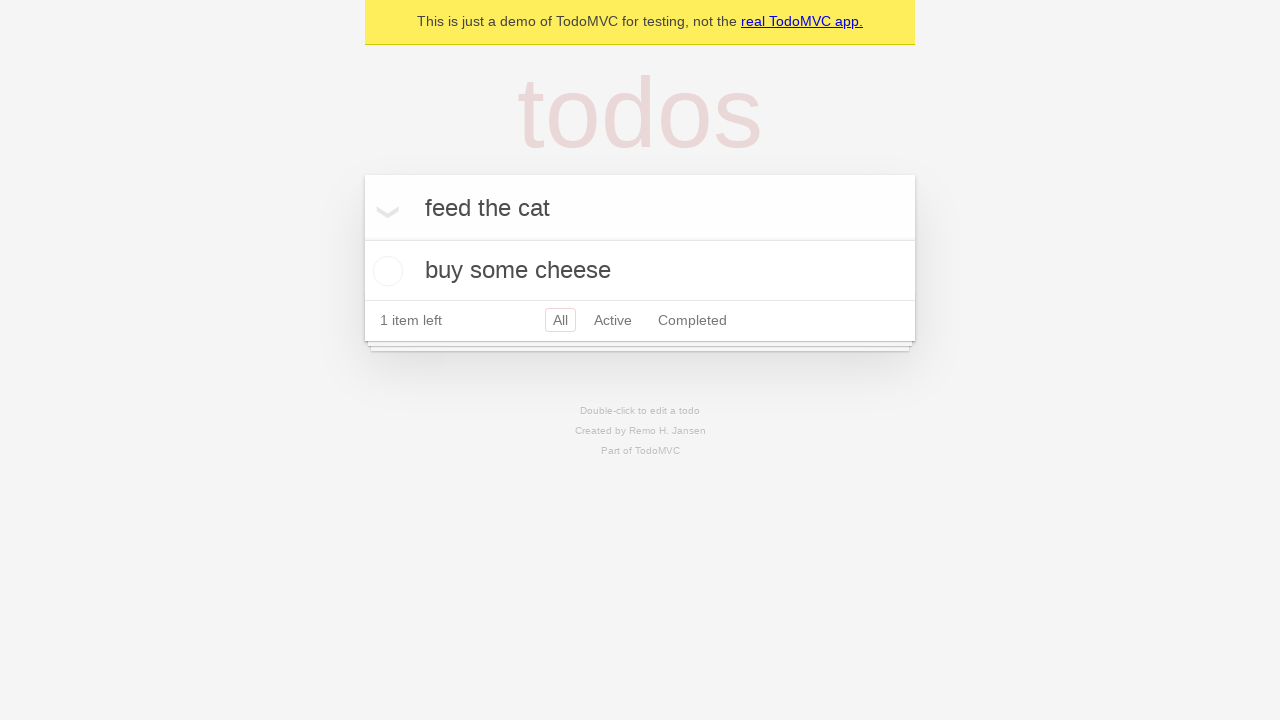

Pressed Enter to create todo 'feed the cat' on internal:attr=[placeholder="What needs to be done?"i]
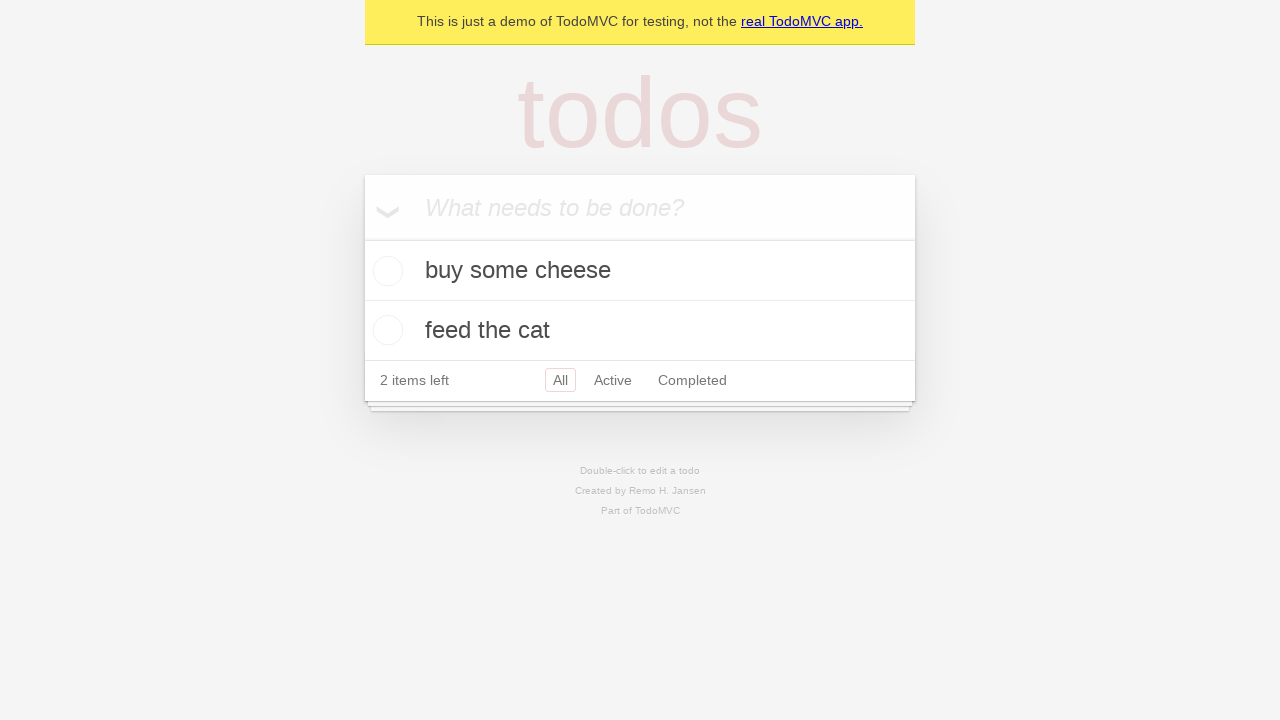

Filled new todo input with 'book a doctors appointment' on internal:attr=[placeholder="What needs to be done?"i]
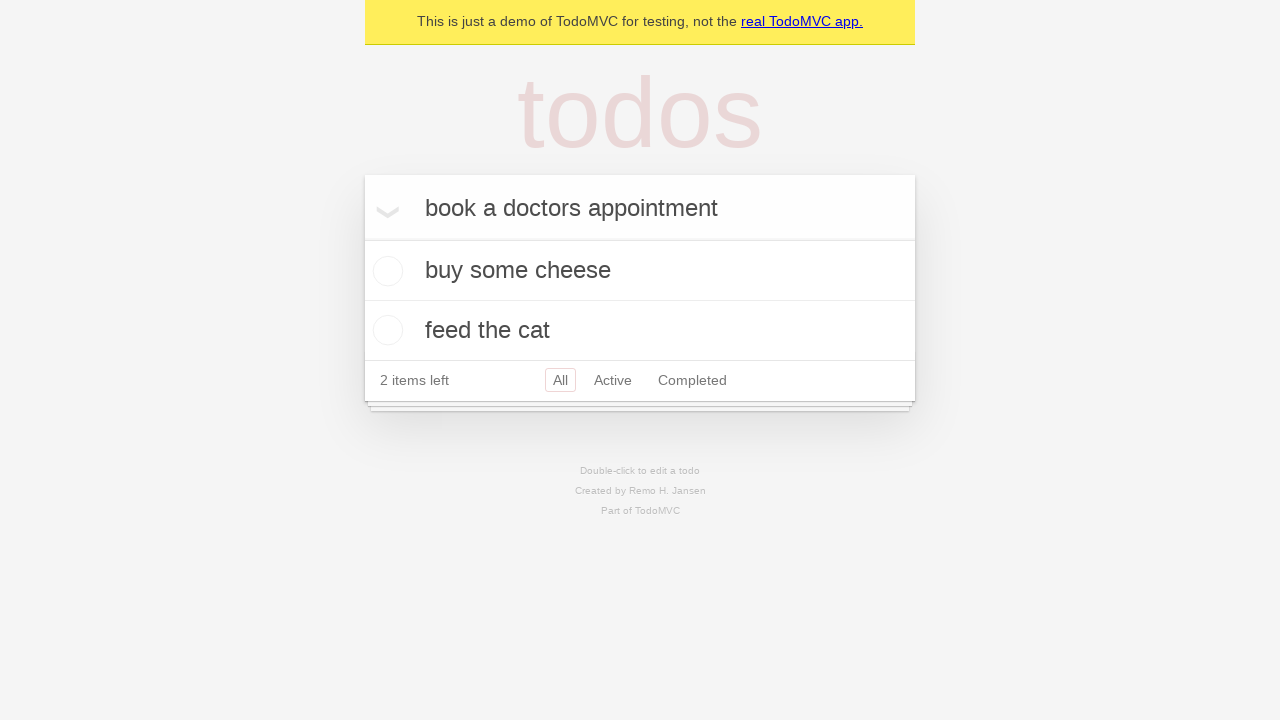

Pressed Enter to create todo 'book a doctors appointment' on internal:attr=[placeholder="What needs to be done?"i]
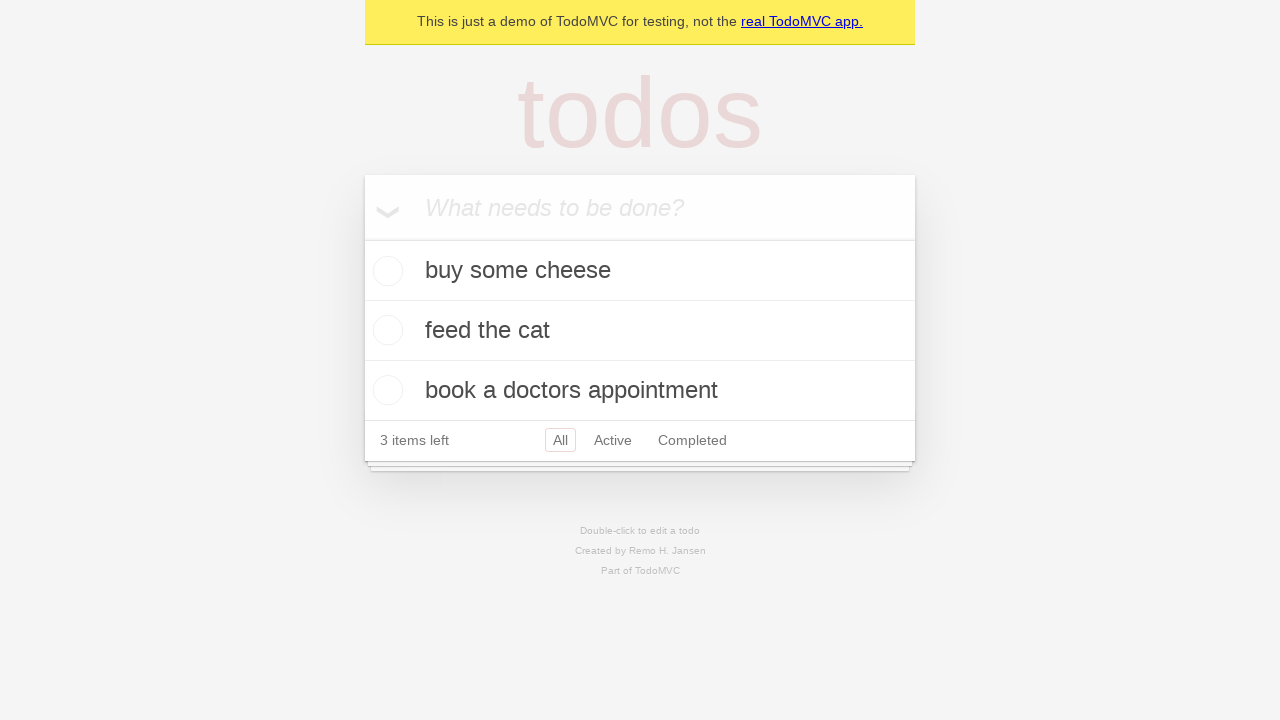

Checked the 'Mark all as complete' toggle at (362, 238) on internal:label="Mark all as complete"i
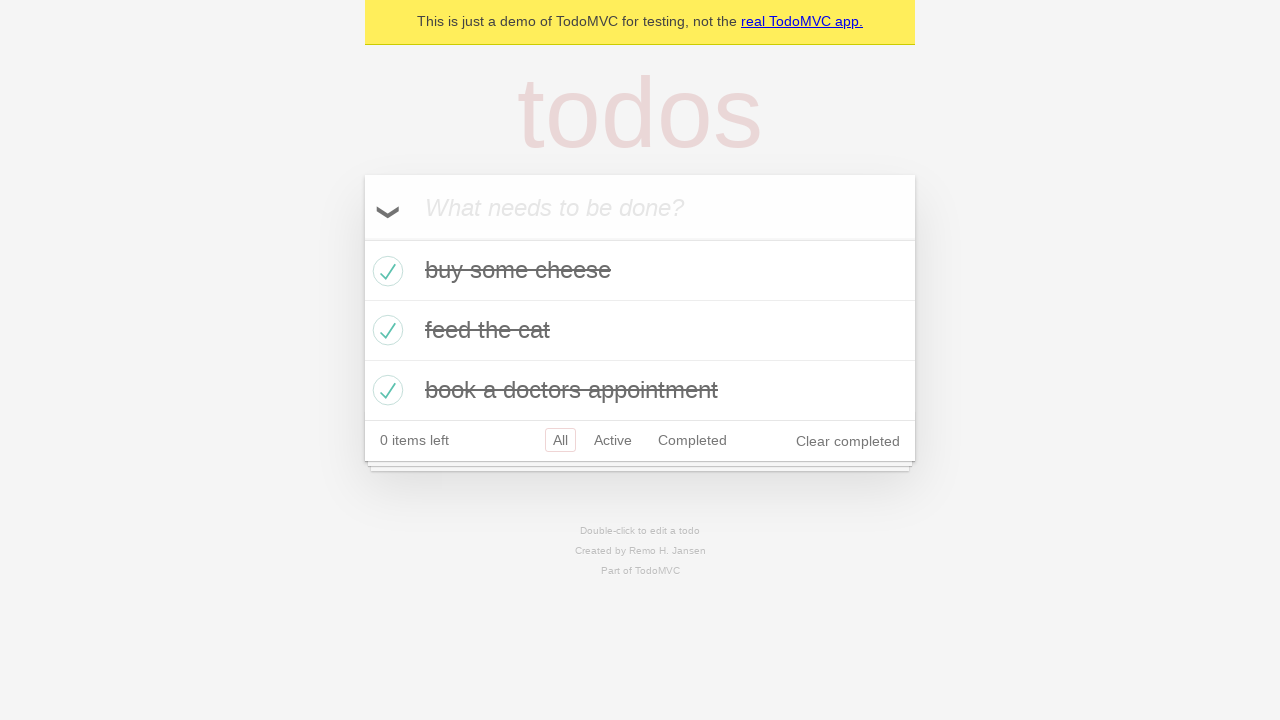

Unchecked the first todo item at (385, 271) on internal:testid=[data-testid="todo-item"s] >> nth=0 >> internal:role=checkbox
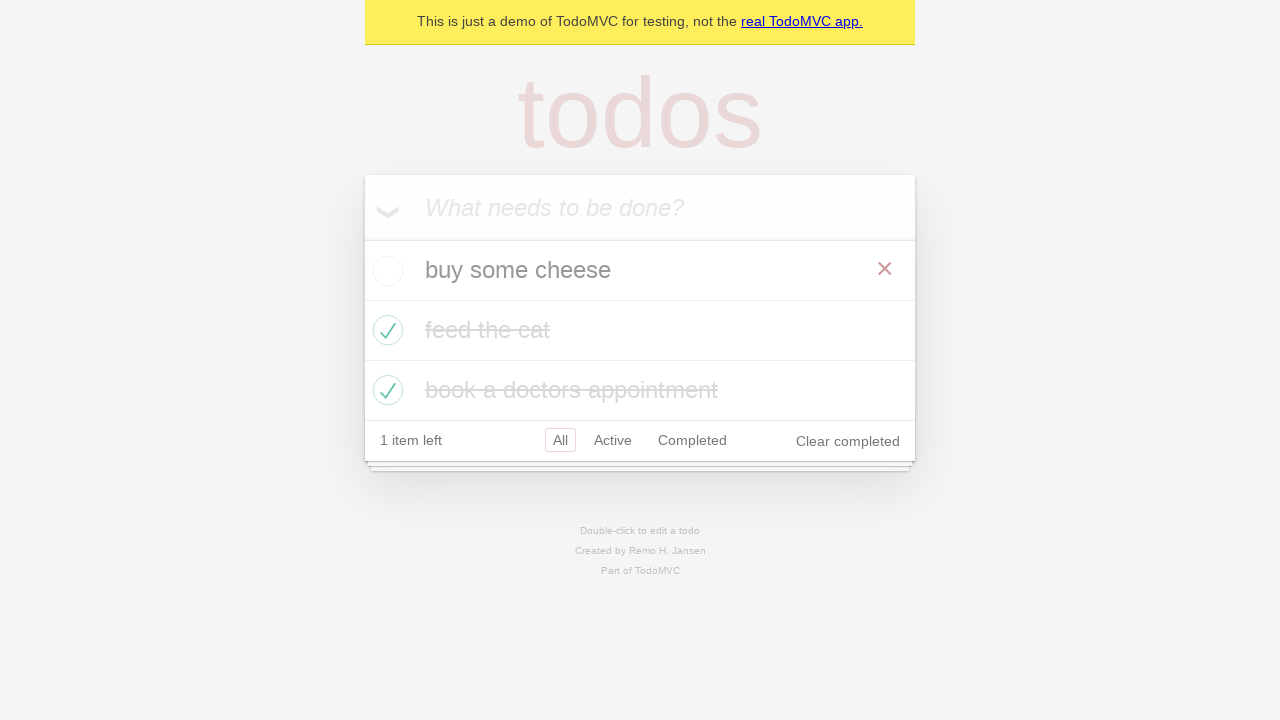

Checked the first todo item again at (385, 271) on internal:testid=[data-testid="todo-item"s] >> nth=0 >> internal:role=checkbox
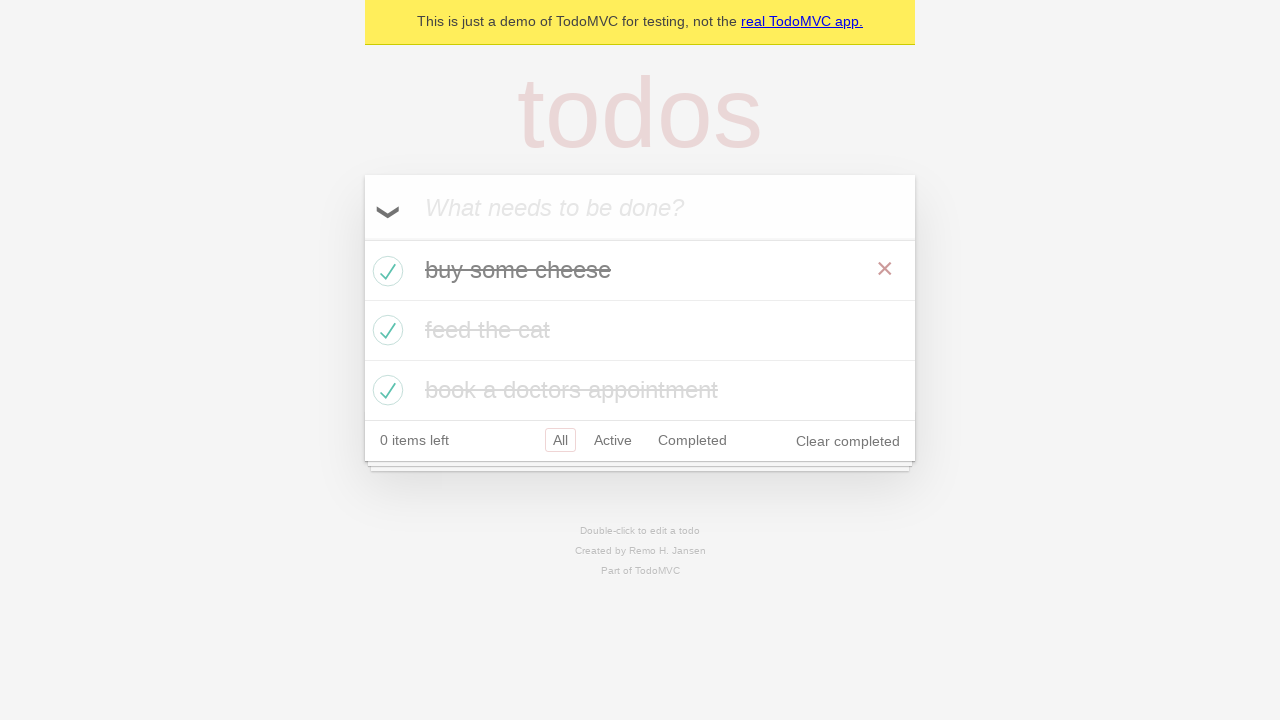

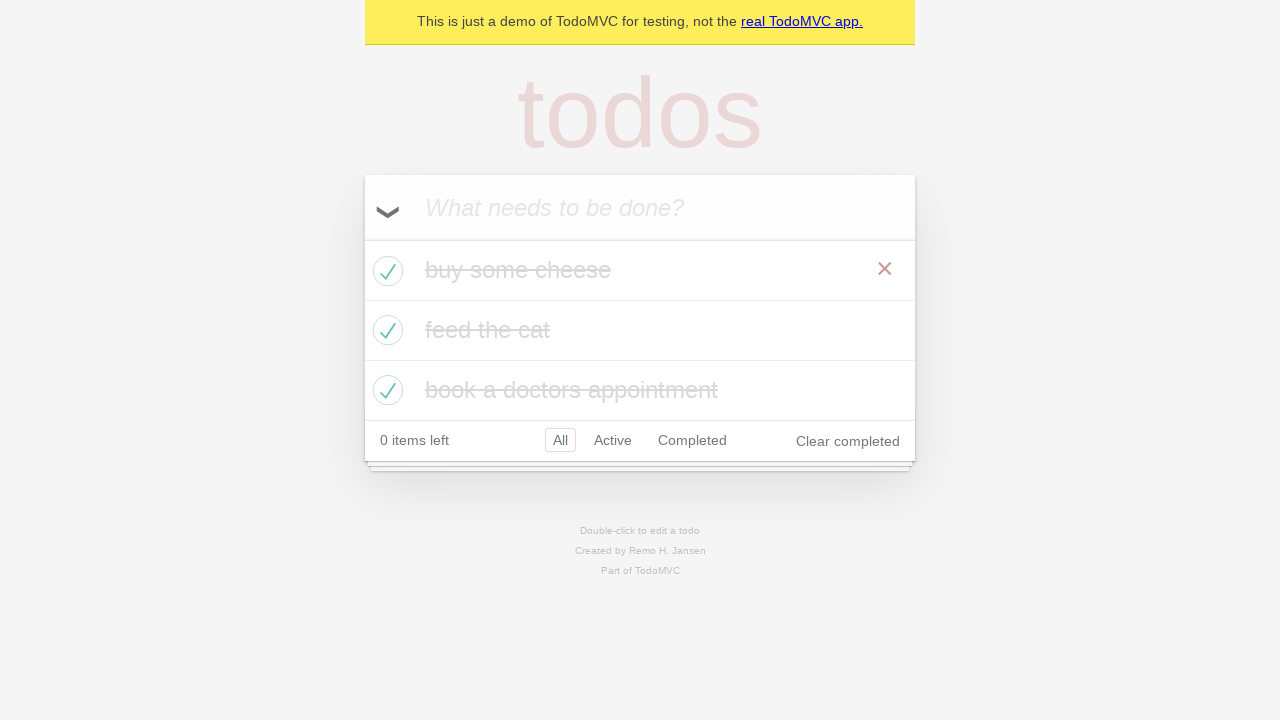